Tests textarea elements by filling them with long text content using name and XPath selectors

Starting URL: http://sahitest.com/demo/formTest.htm

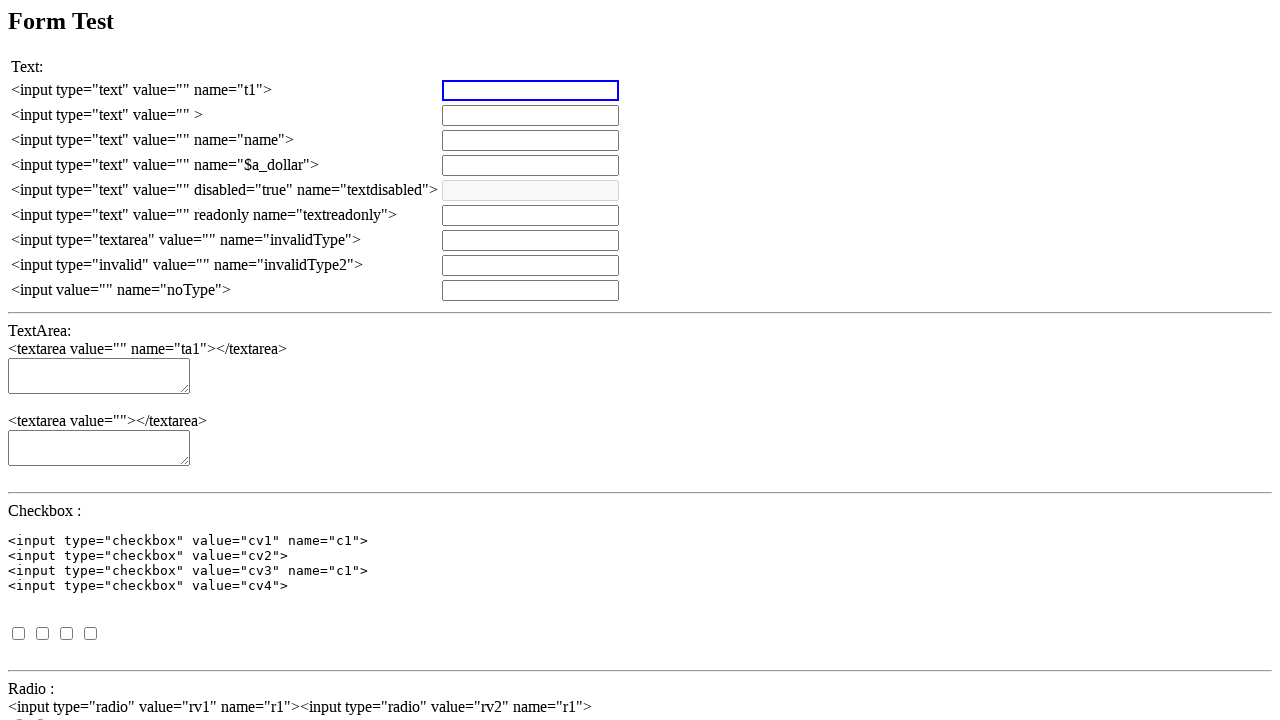

Set up dialog handler to accept alerts
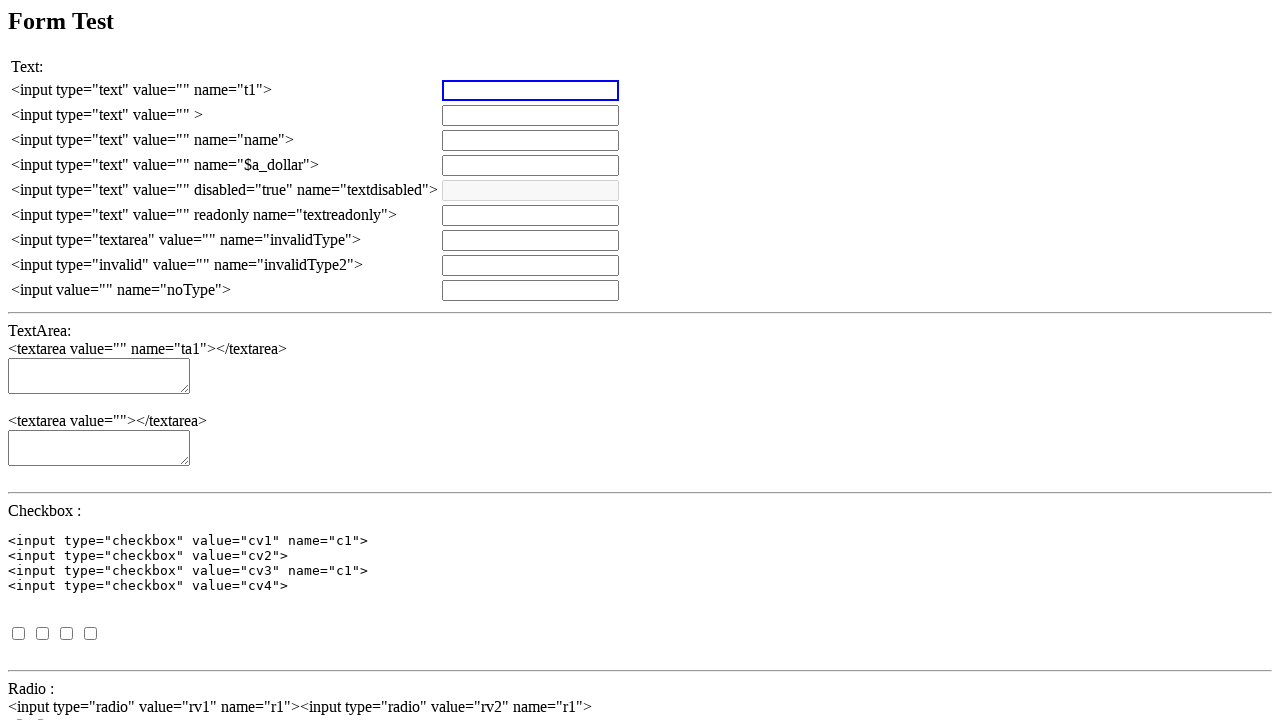

Waited for page to reach domcontentloaded state
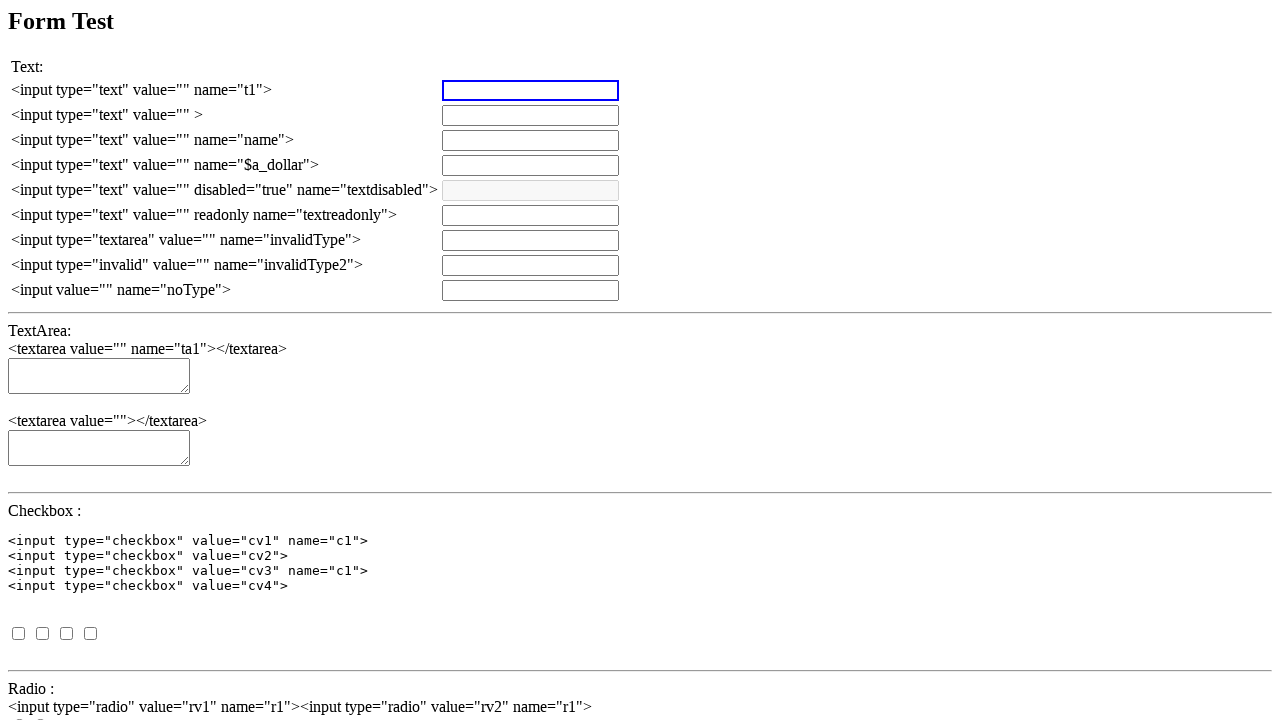

Cleared first textarea with name 'ta1' on textarea[name='ta1']
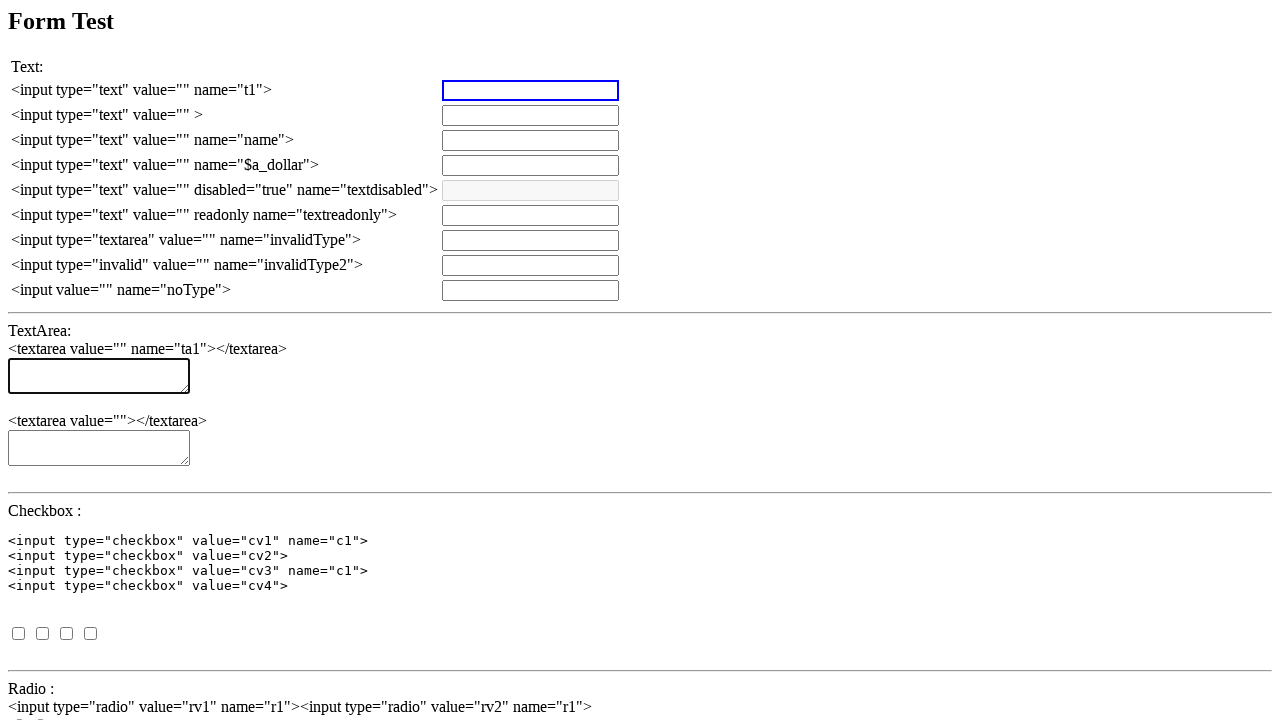

Filled first textarea with long test message on textarea[name='ta1']
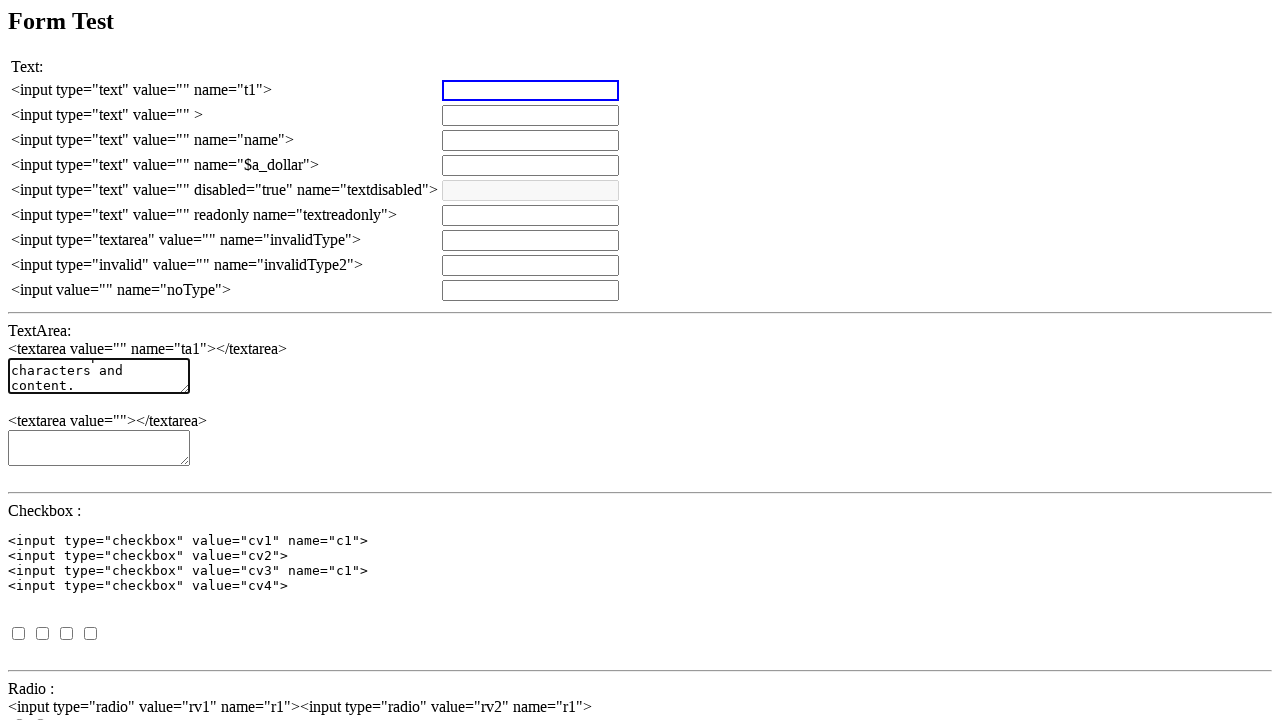

Cleared second textarea using XPath selector on //textarea[2]
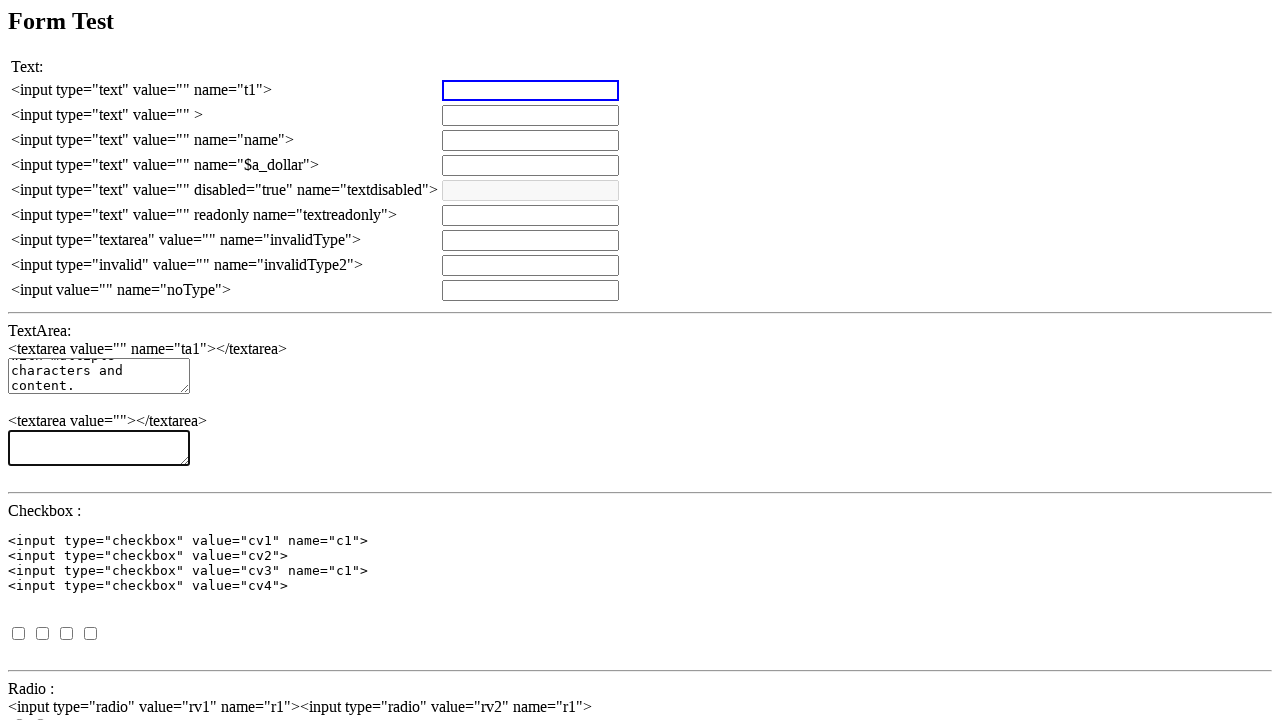

Filled second textarea with long test message on //textarea[2]
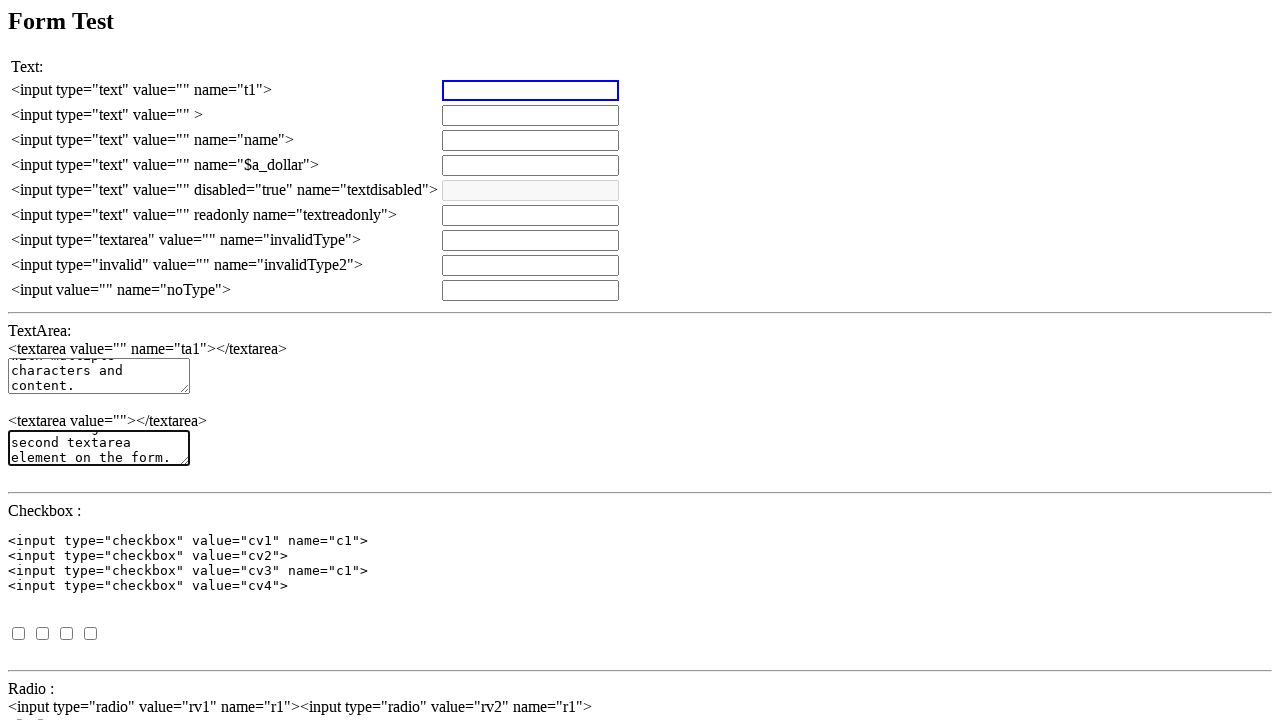

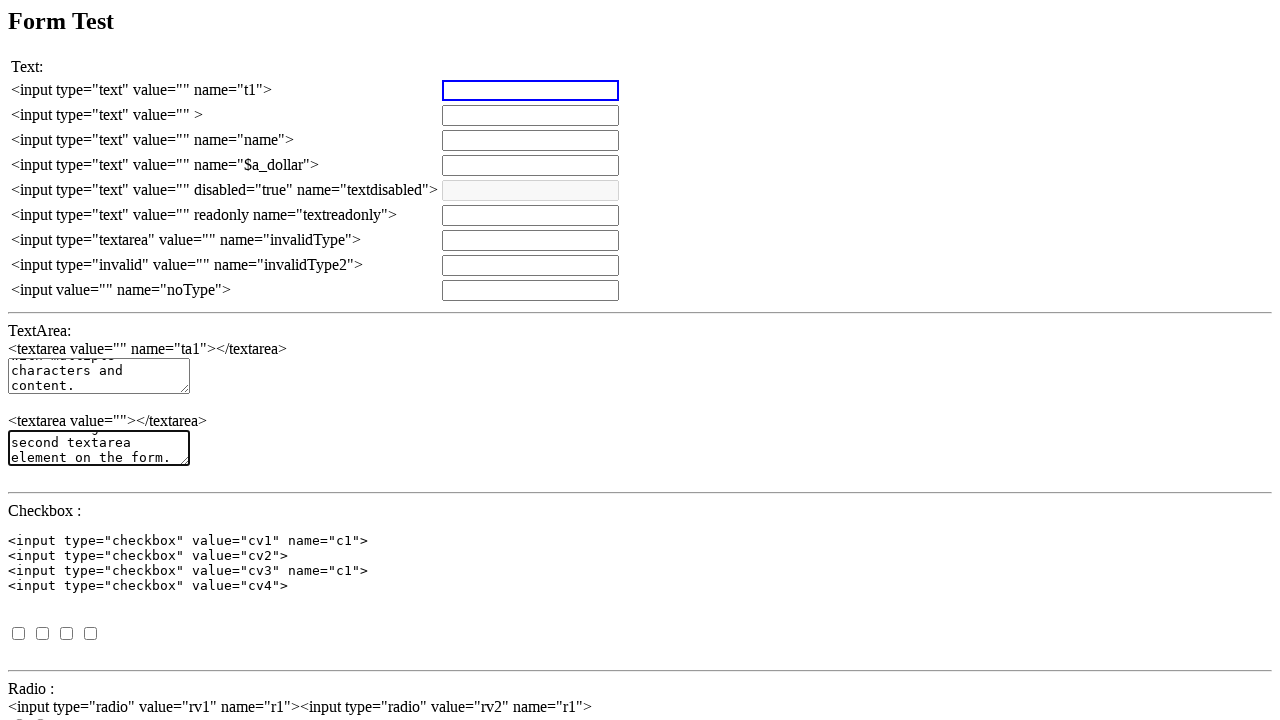